Tests locating an input element using relative XPath within an iframe on W3Schools TryIt editor, clears the field and enters a name

Starting URL: http://www.w3schools.com/tags/tryit.asp?filename=tryhtml_form_submit

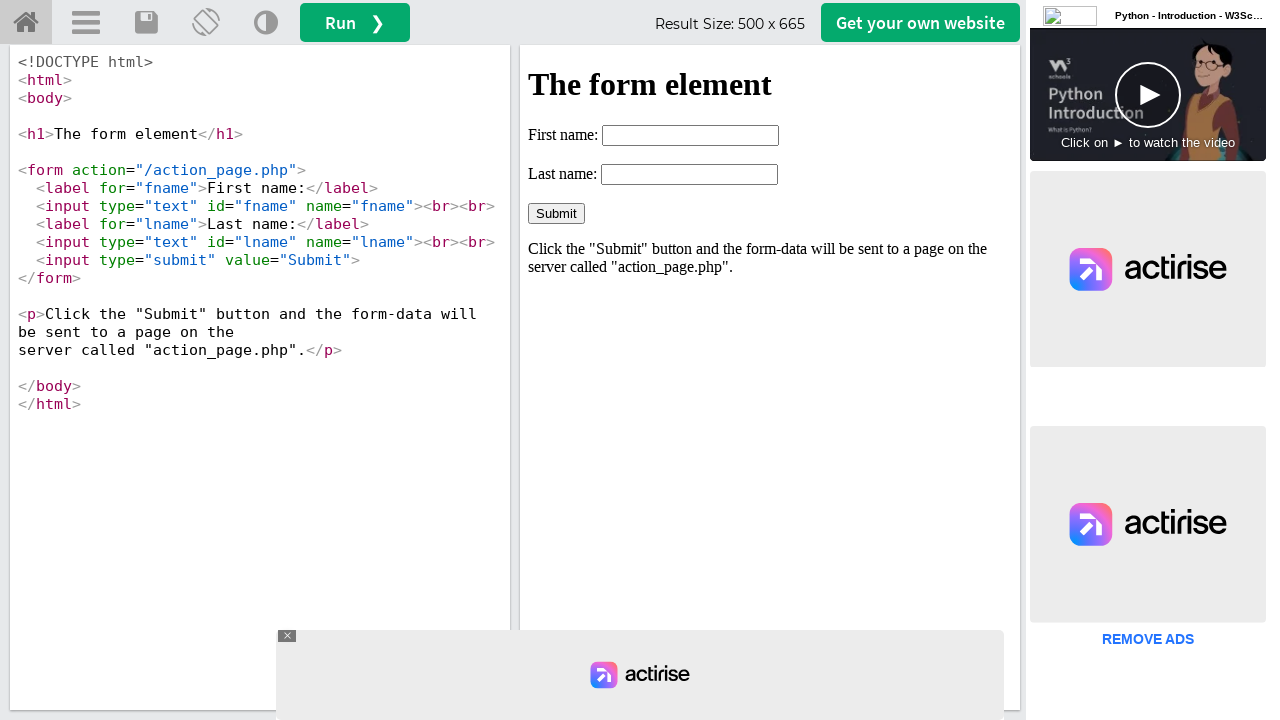

Located and switched to the iframe containing the form
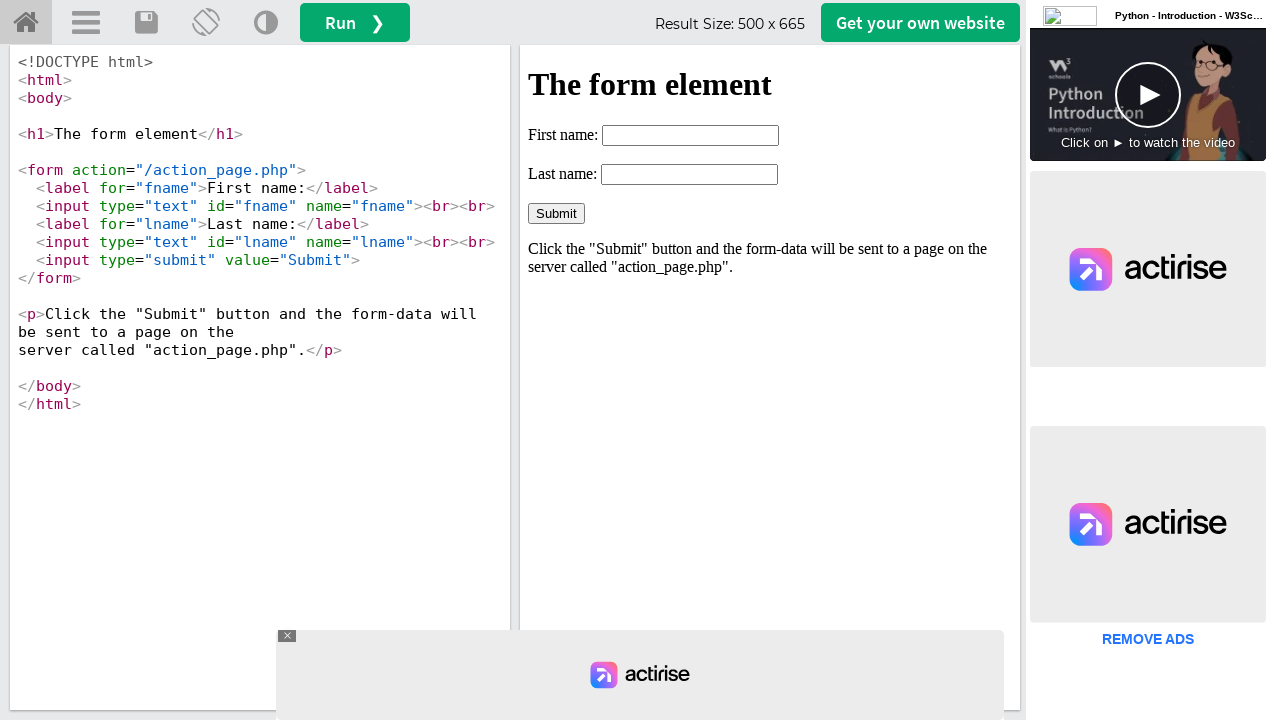

Located the input element using relative XPath
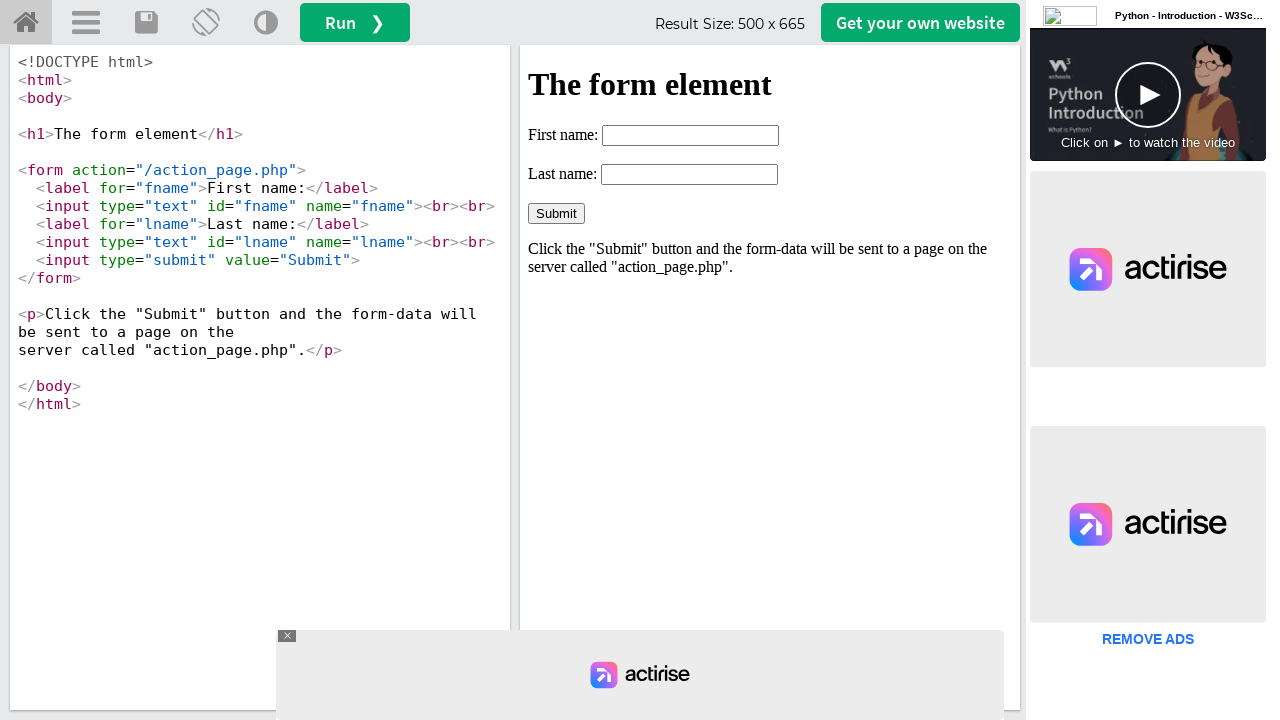

Cleared the input field on iframe >> nth=1 >> internal:control=enter-frame >> xpath=//input >> nth=0
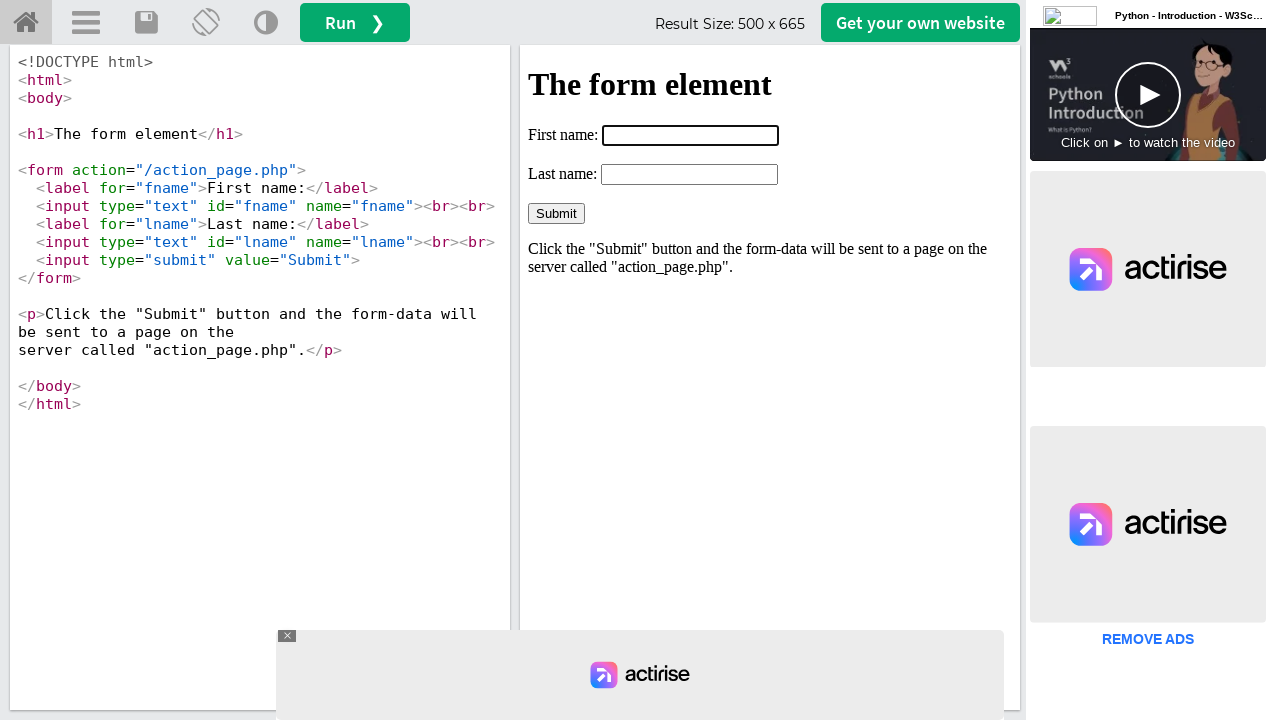

Entered 'Kaveri' into the input field on iframe >> nth=1 >> internal:control=enter-frame >> xpath=//input >> nth=0
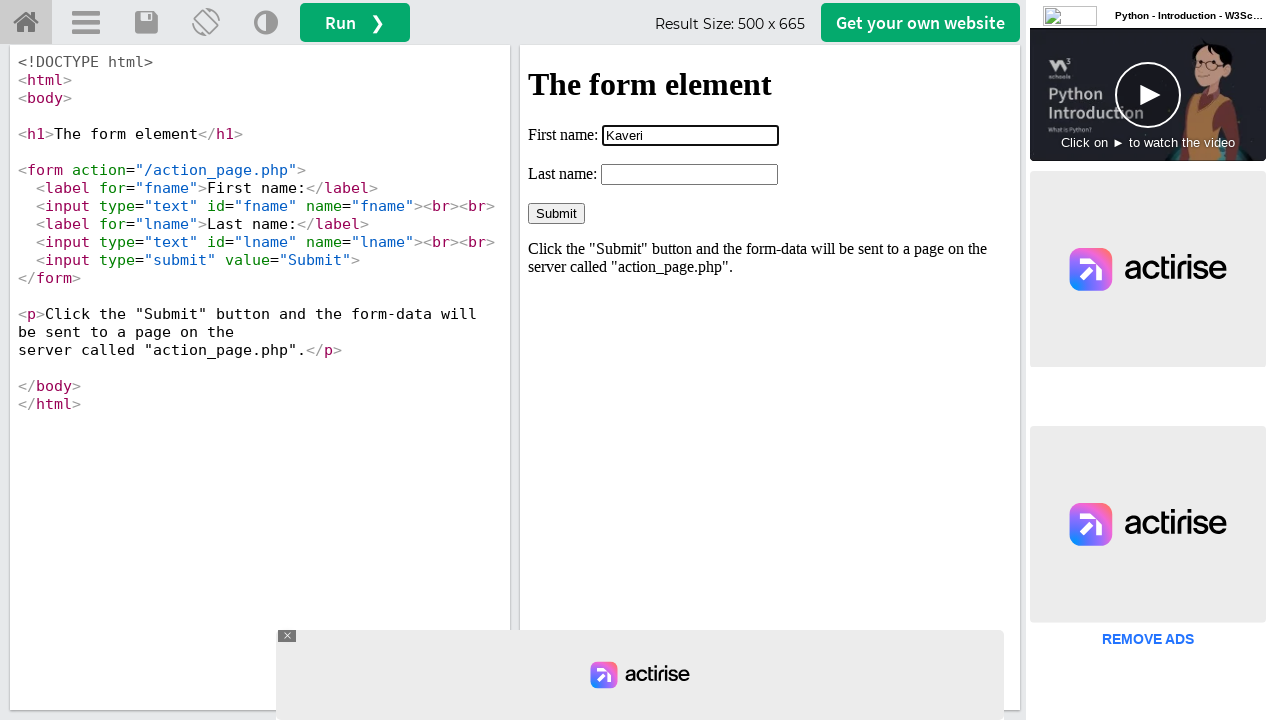

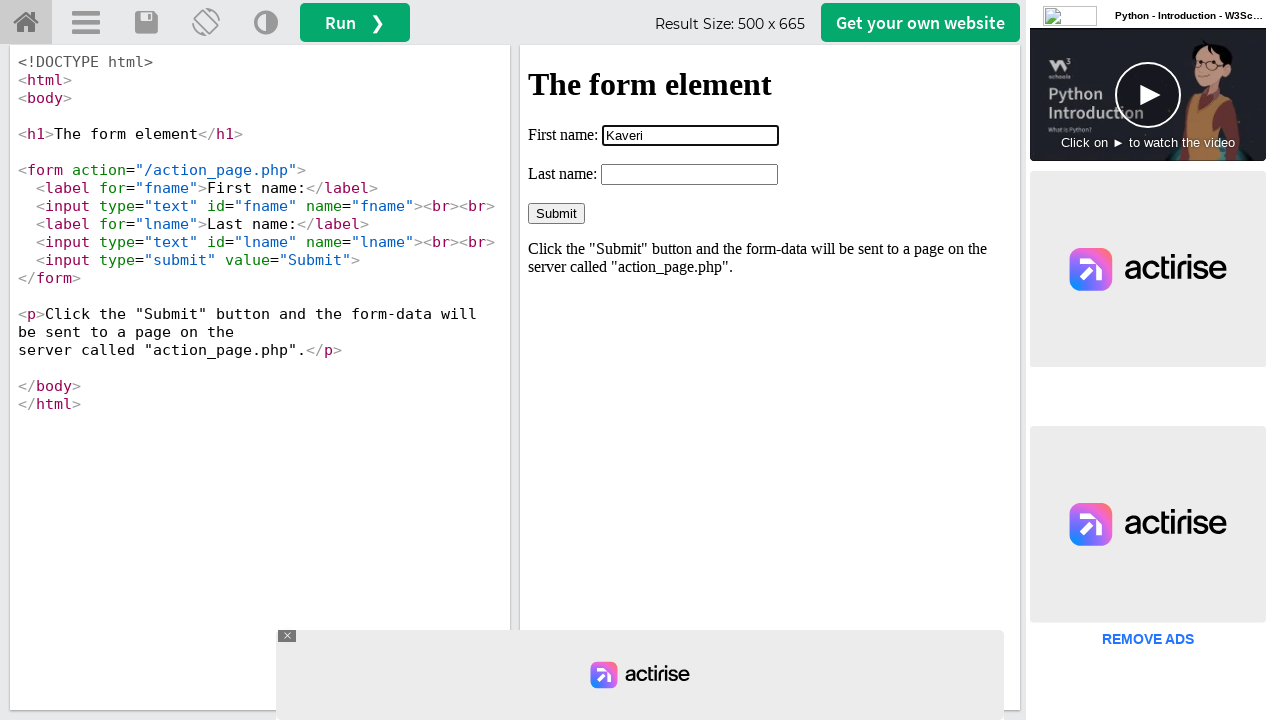